Tests JavaScript prompt alert handling by clicking a button that triggers a prompt, entering text into it, and accepting the alert

Starting URL: https://testautomationpractice.blogspot.com/

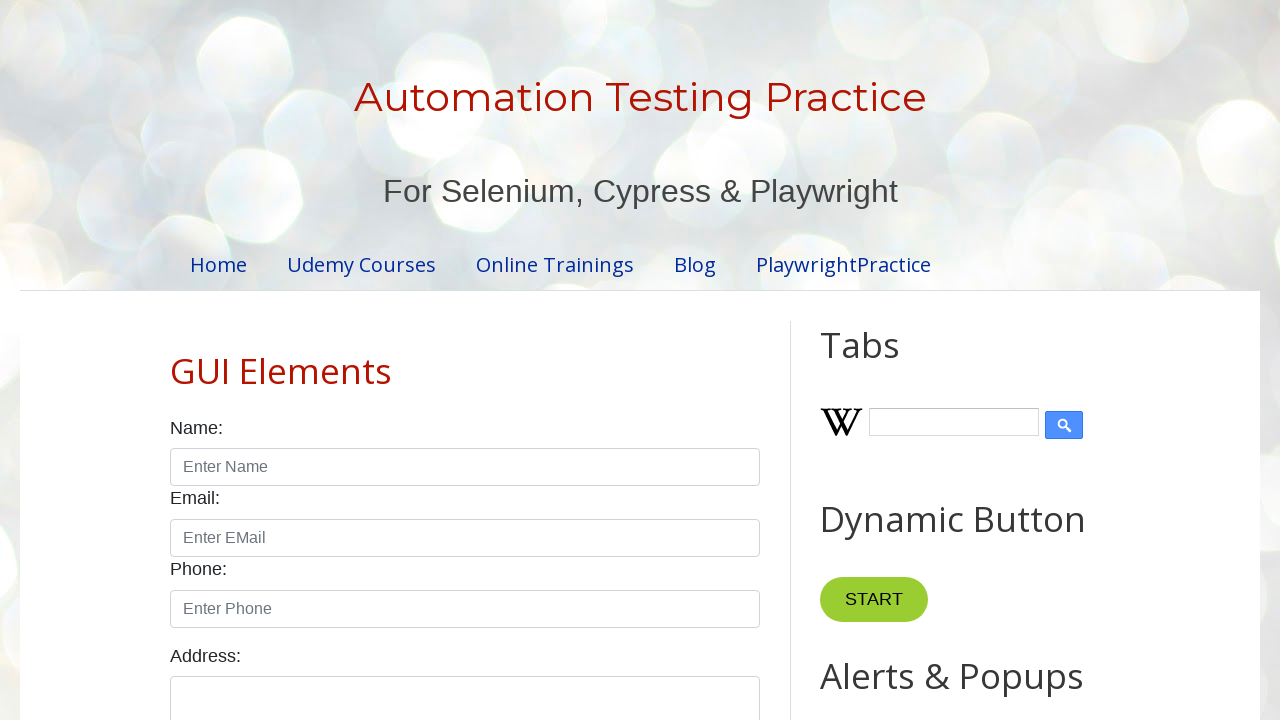

Clicked button to trigger prompt alert at (890, 360) on button[onclick='myFunctionPrompt()']
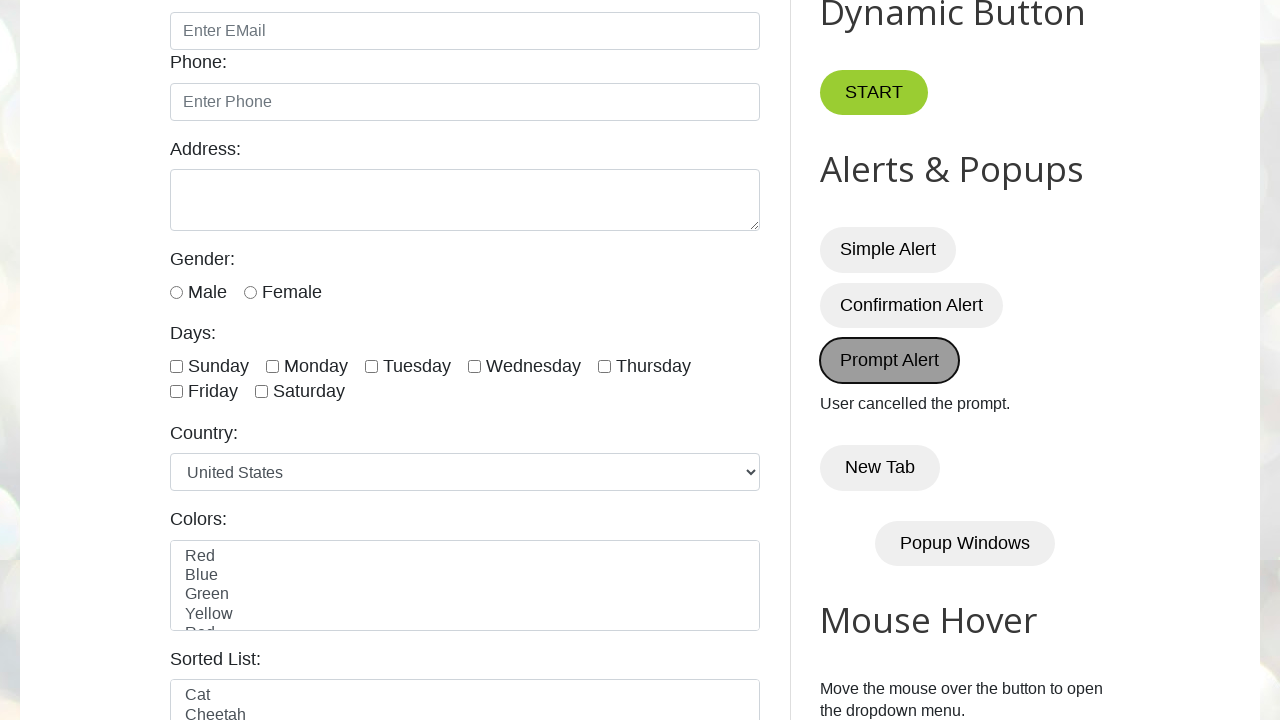

Set up dialog handler to accept prompt with text 'Hassain'
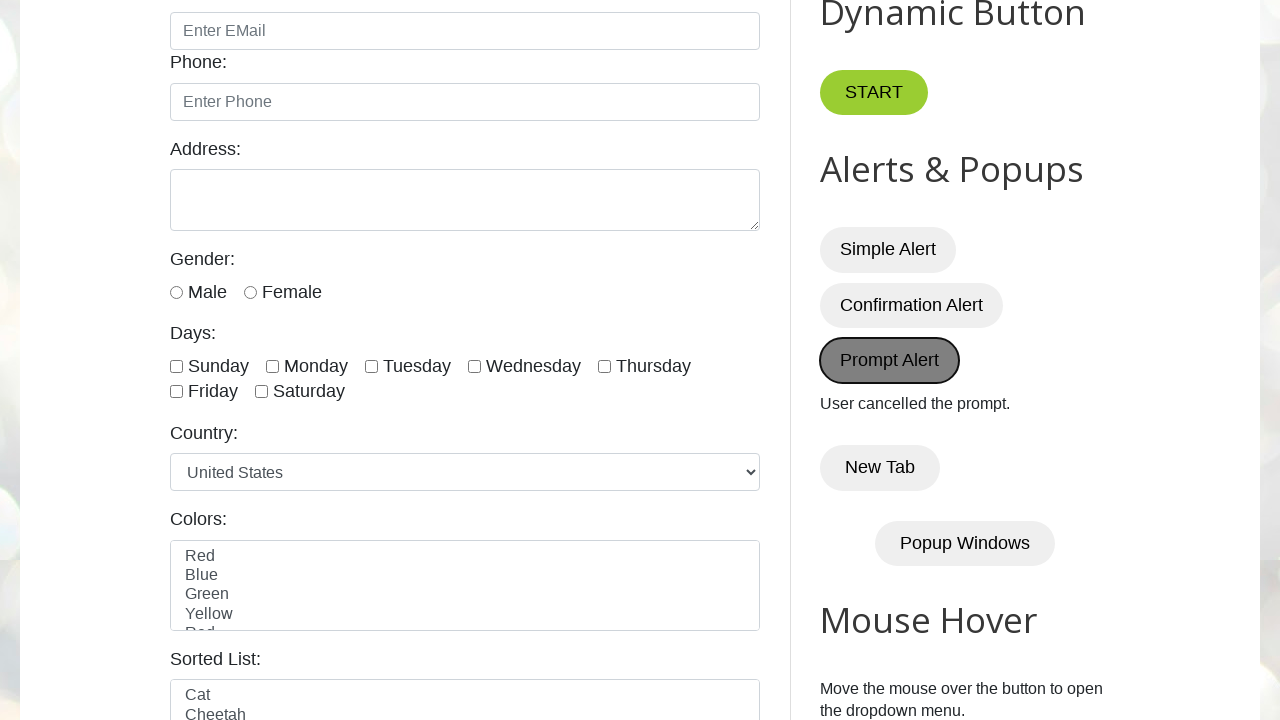

Waited for prompt dialog to be processed
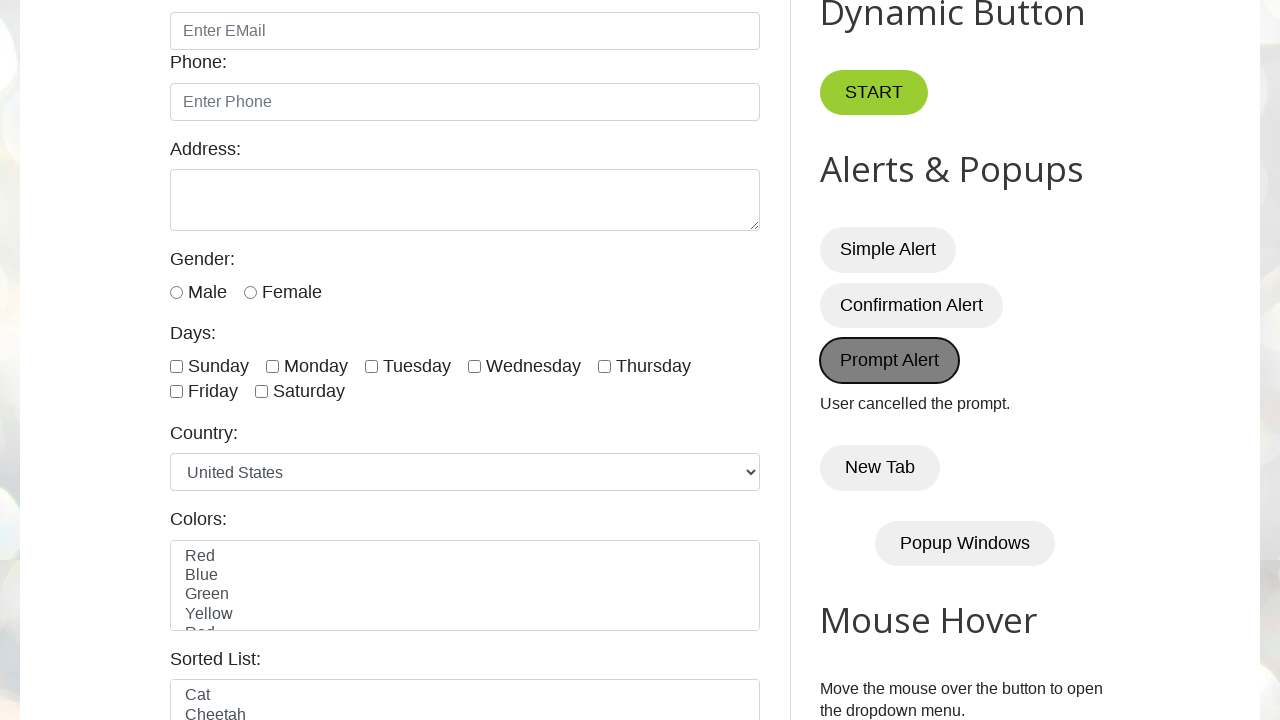

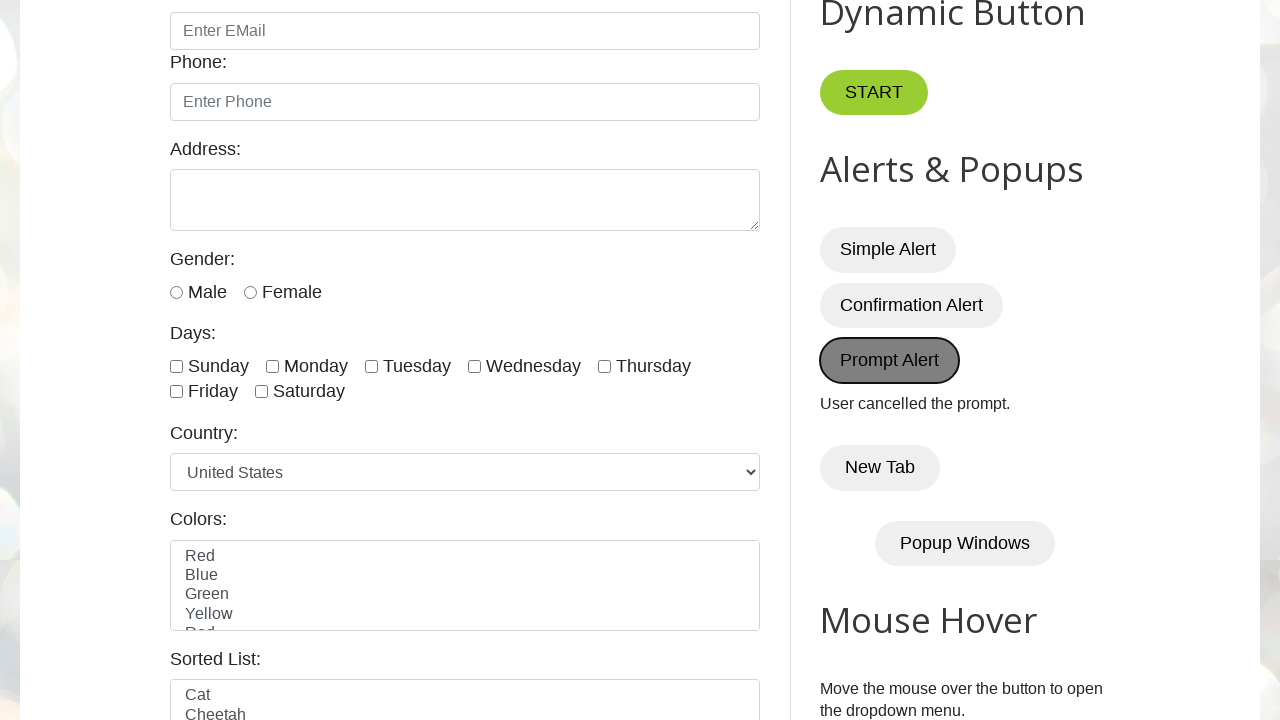